Waits for a price to reach $100, clicks a button, then solves a mathematical problem and submits the answer

Starting URL: http://suninjuly.github.io/explicit_wait2.html

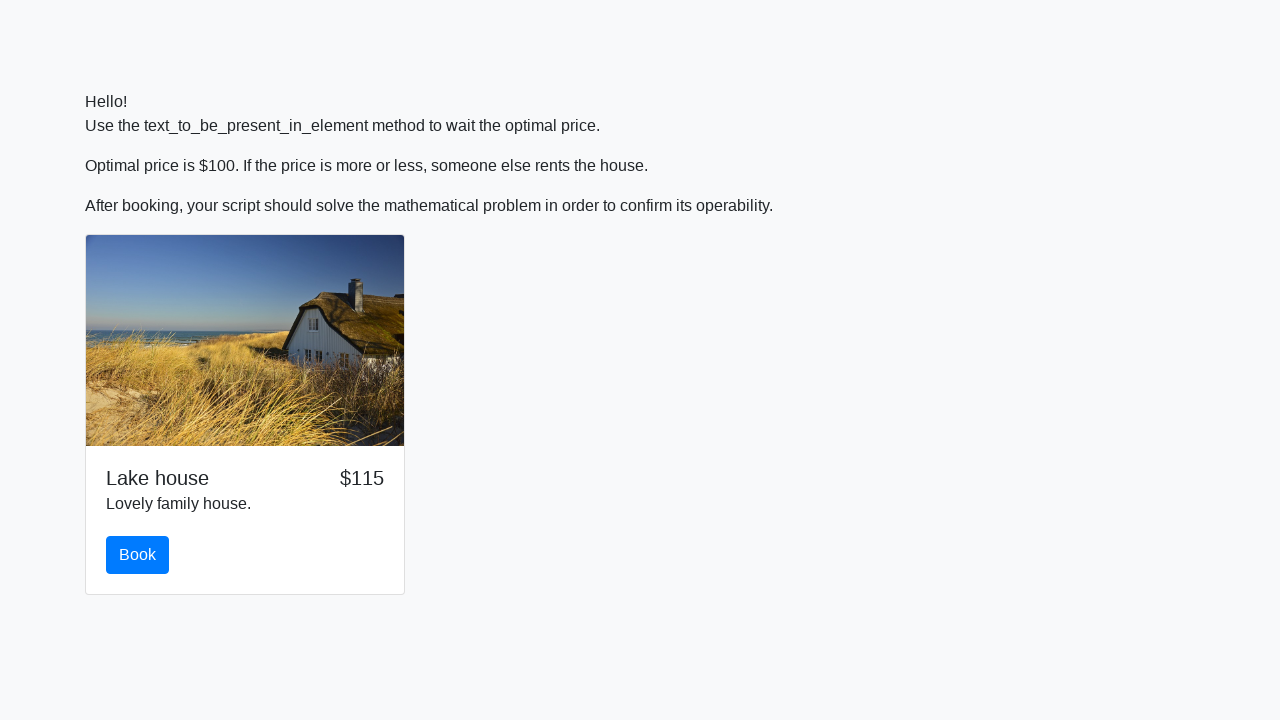

Navigated to the test page
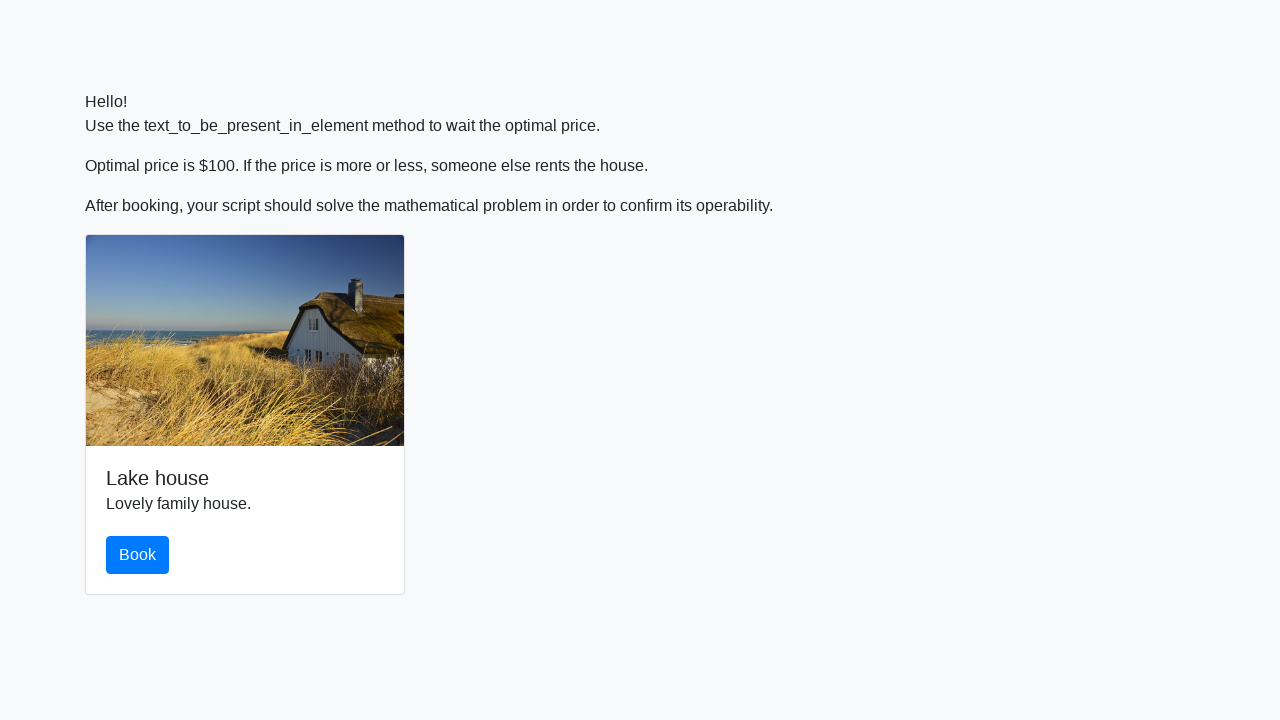

Retrieved current price text
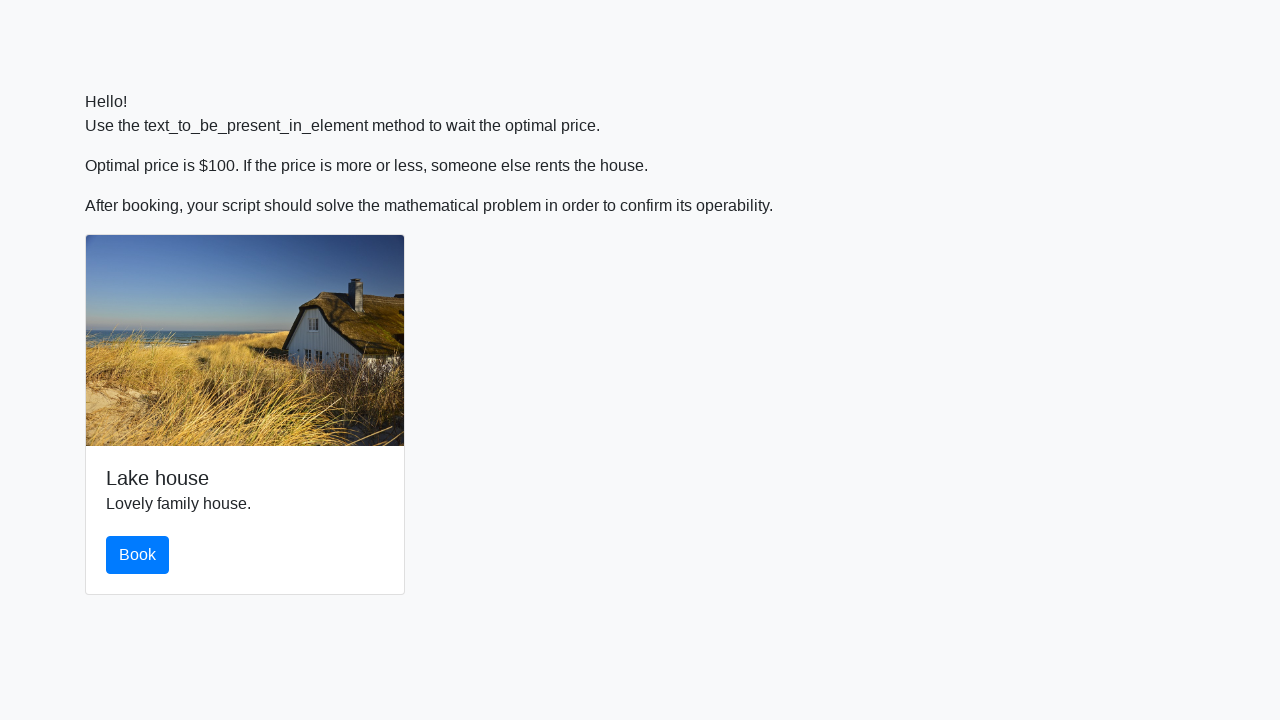

Waited 100ms for price to update
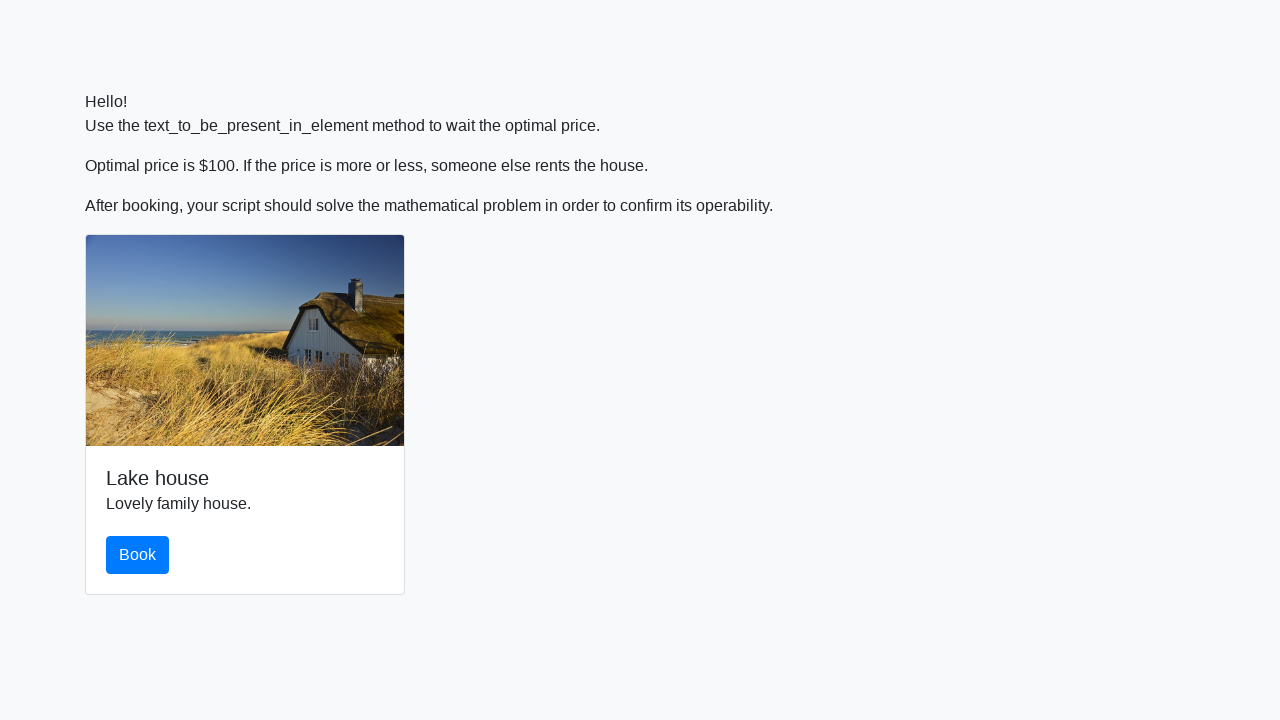

Retrieved current price text
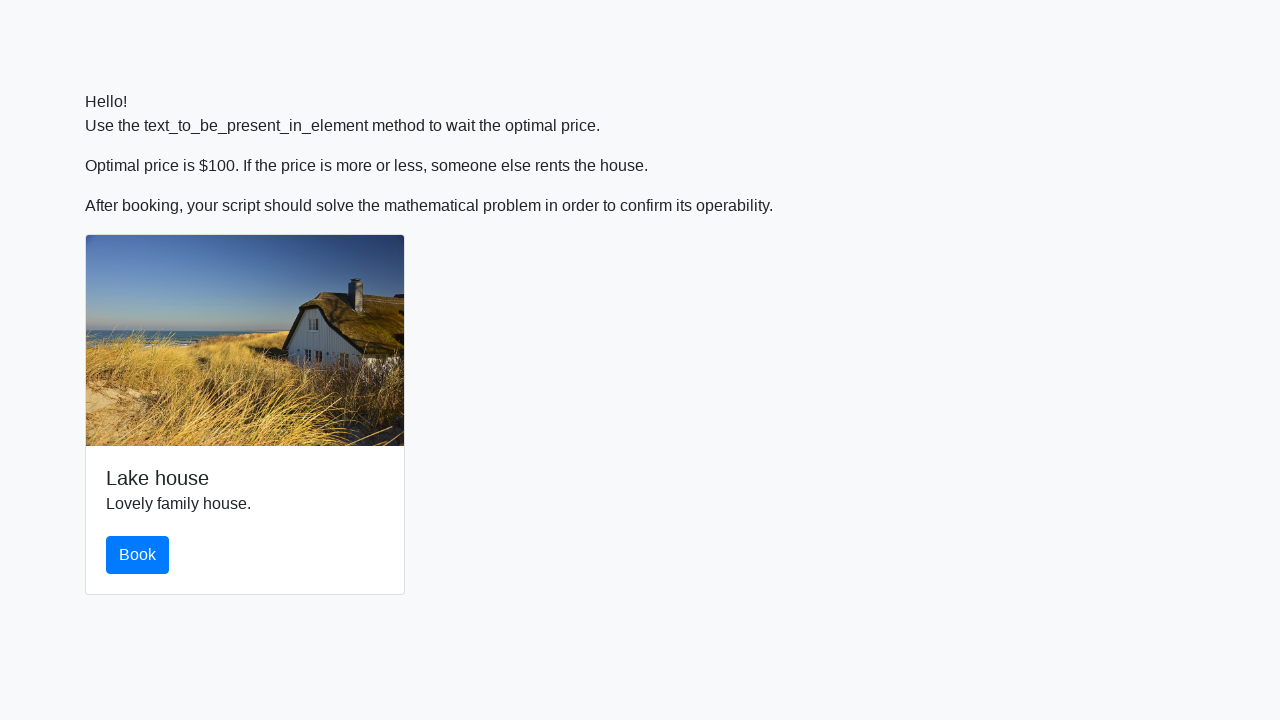

Waited 100ms for price to update
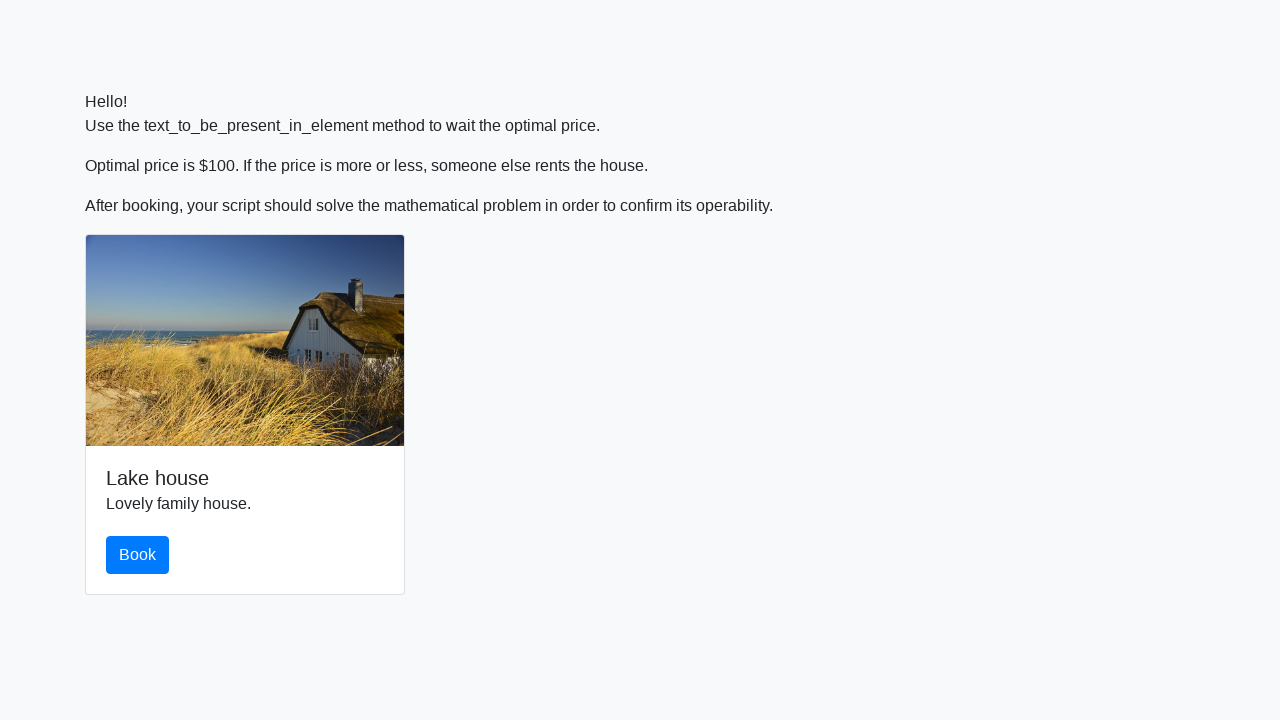

Retrieved current price text
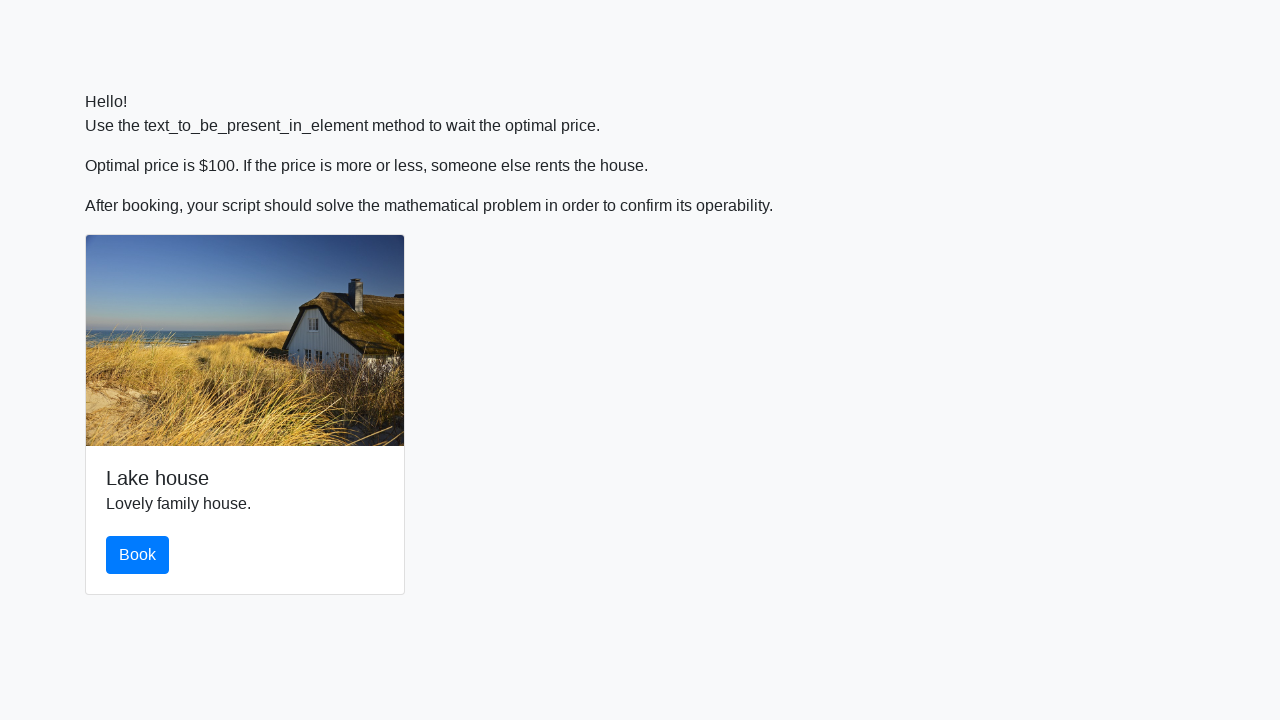

Waited 100ms for price to update
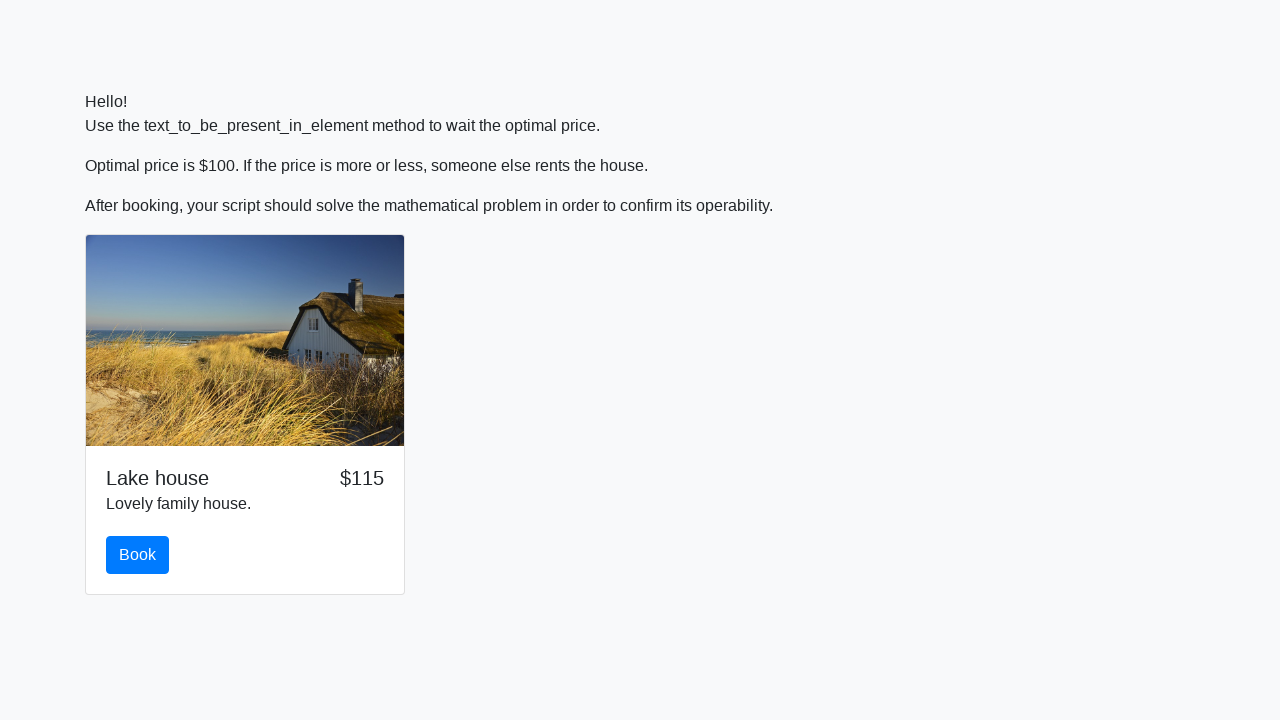

Retrieved current price text
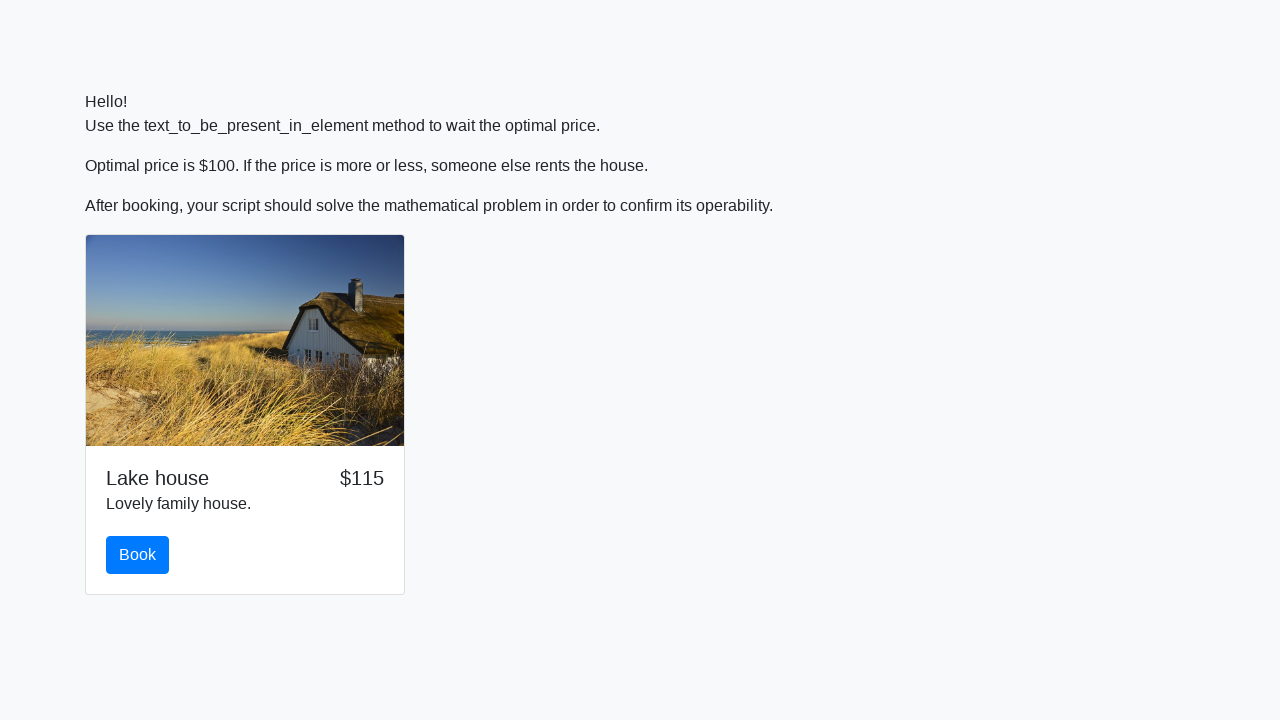

Waited 100ms for price to update
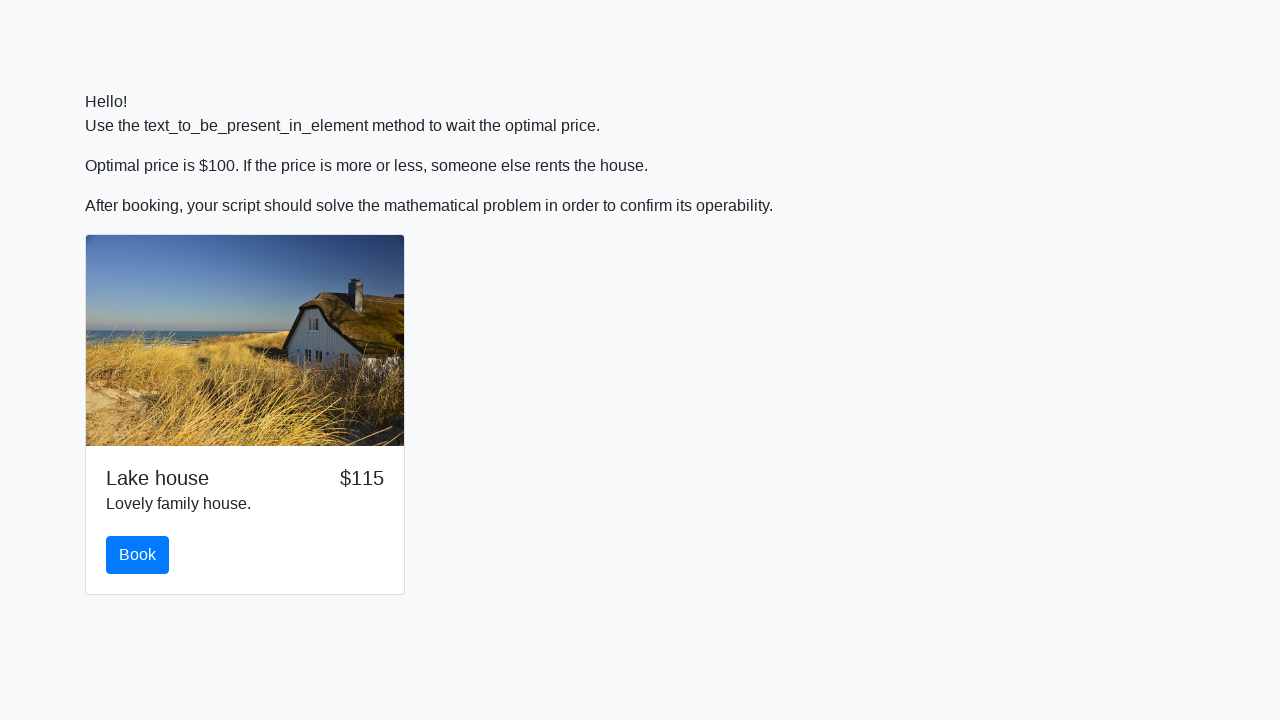

Retrieved current price text
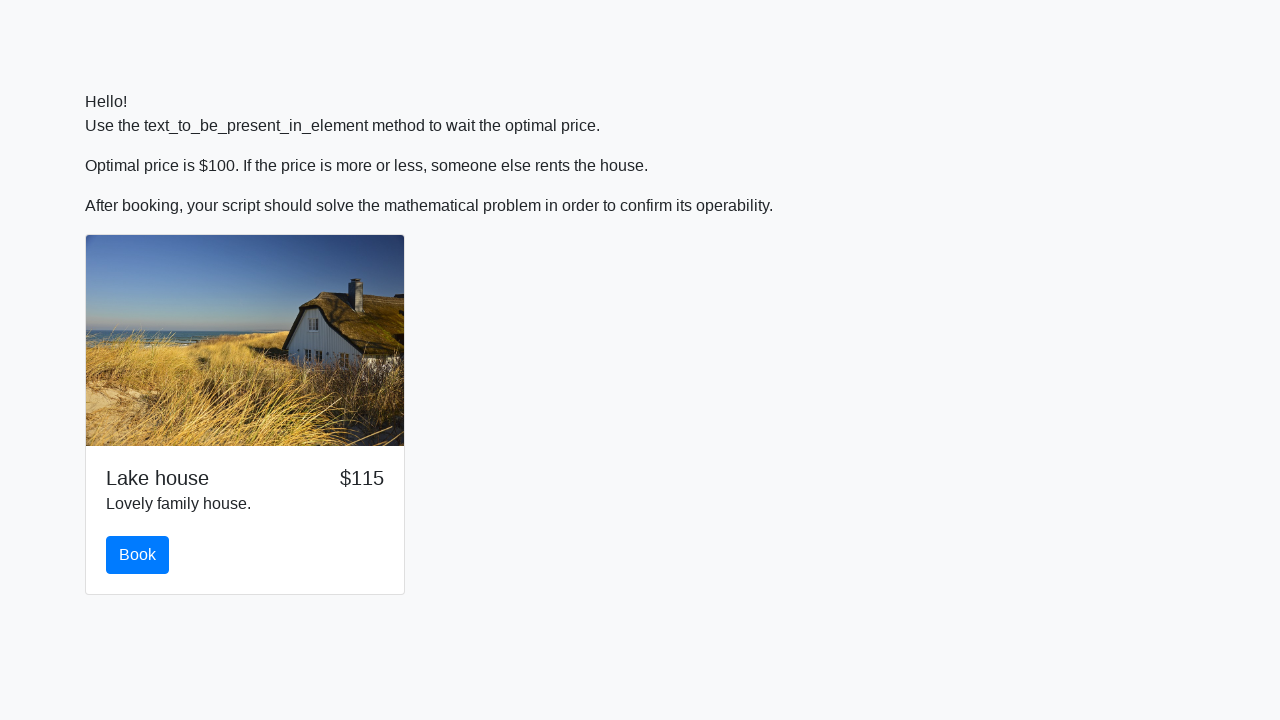

Waited 100ms for price to update
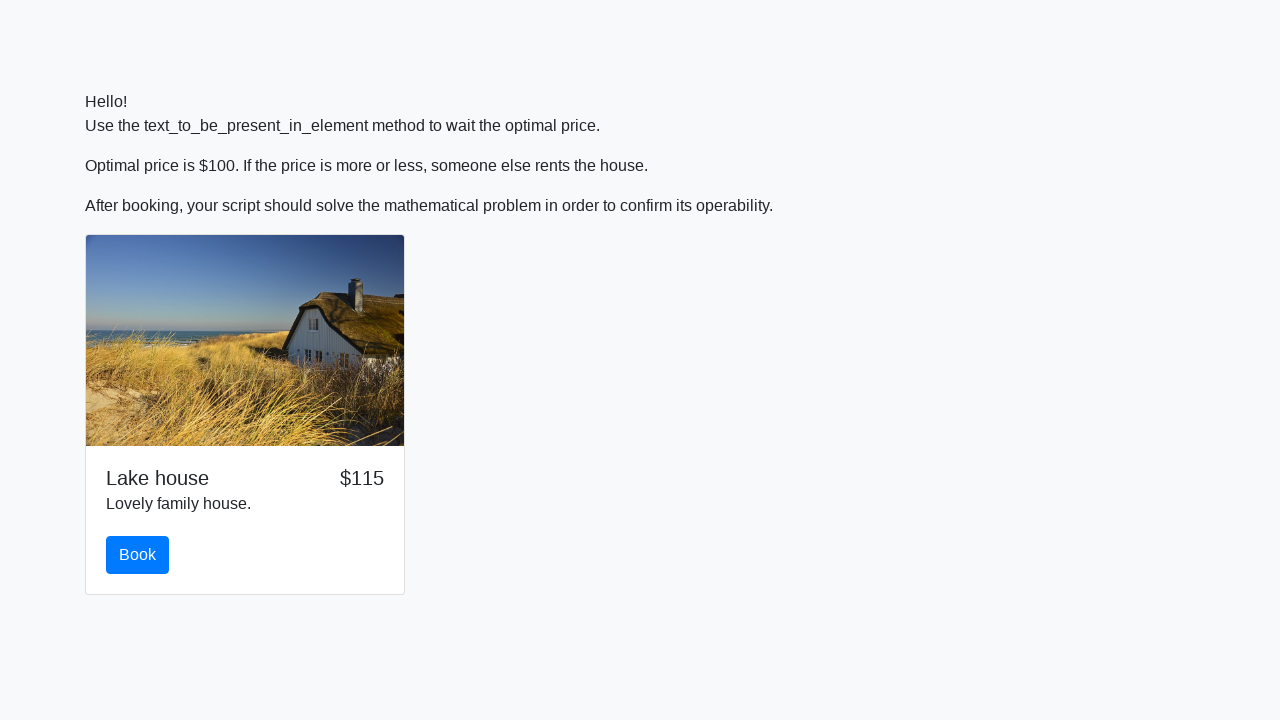

Retrieved current price text
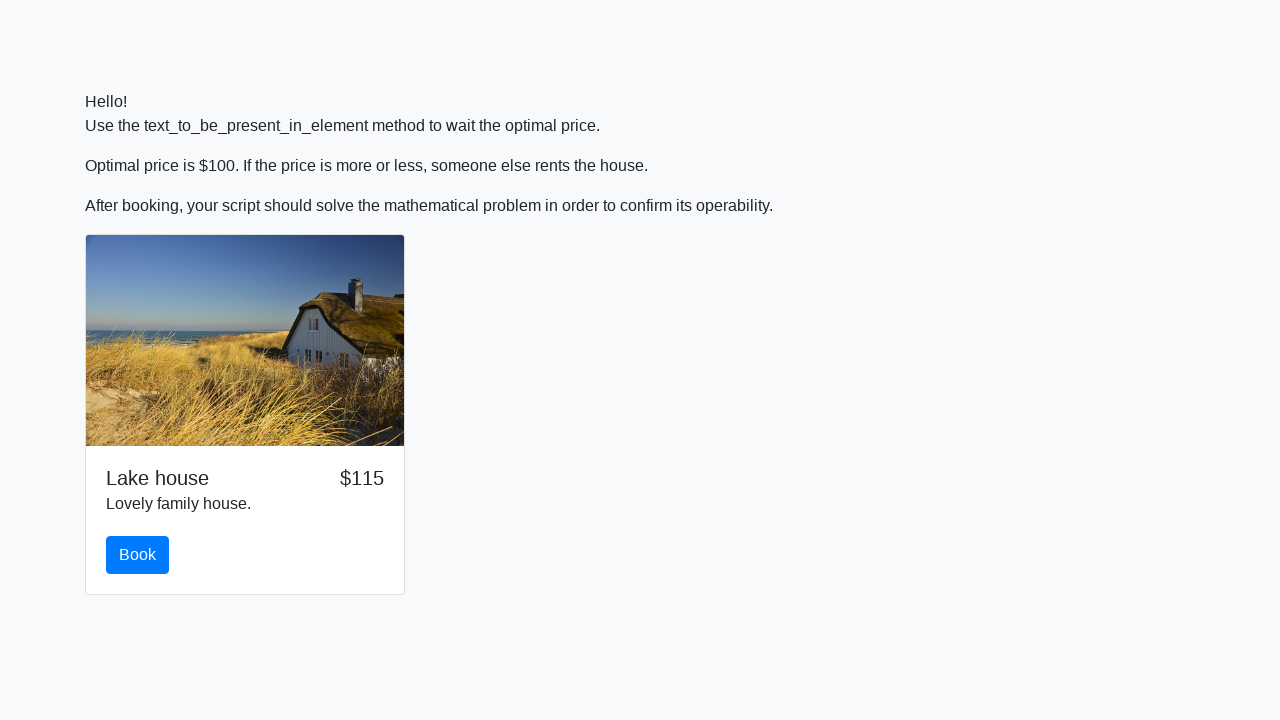

Waited 100ms for price to update
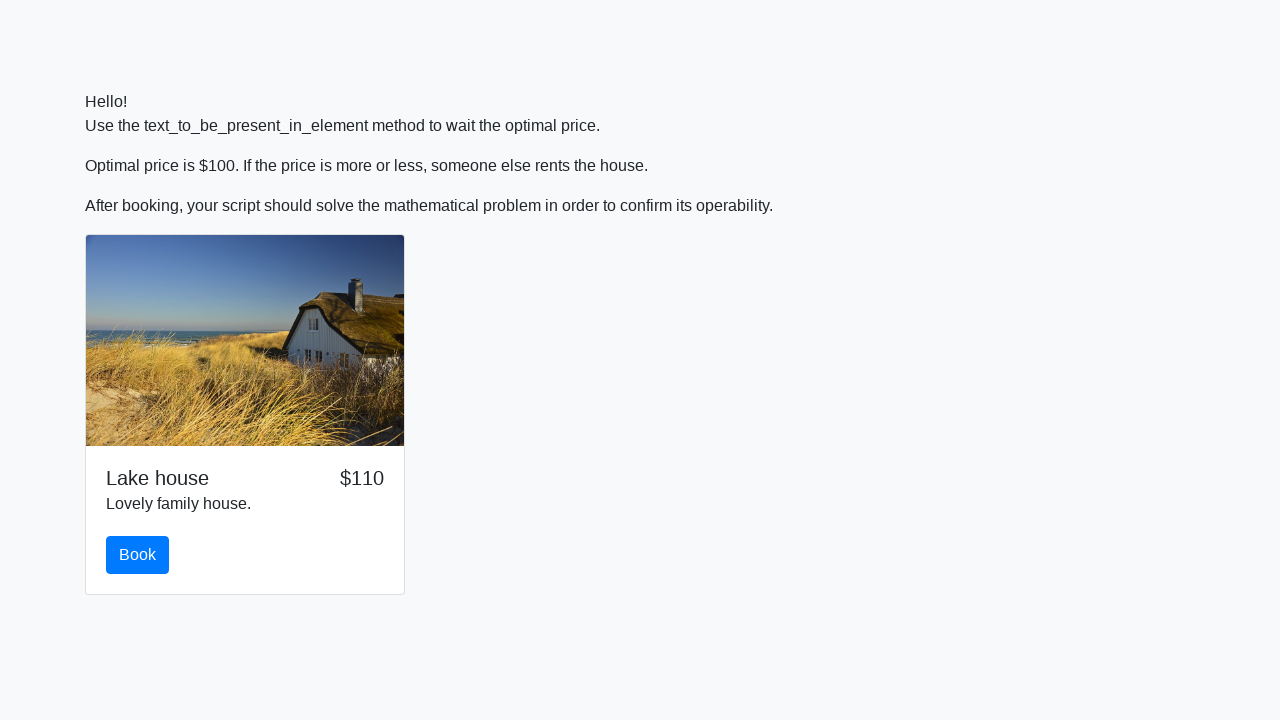

Retrieved current price text
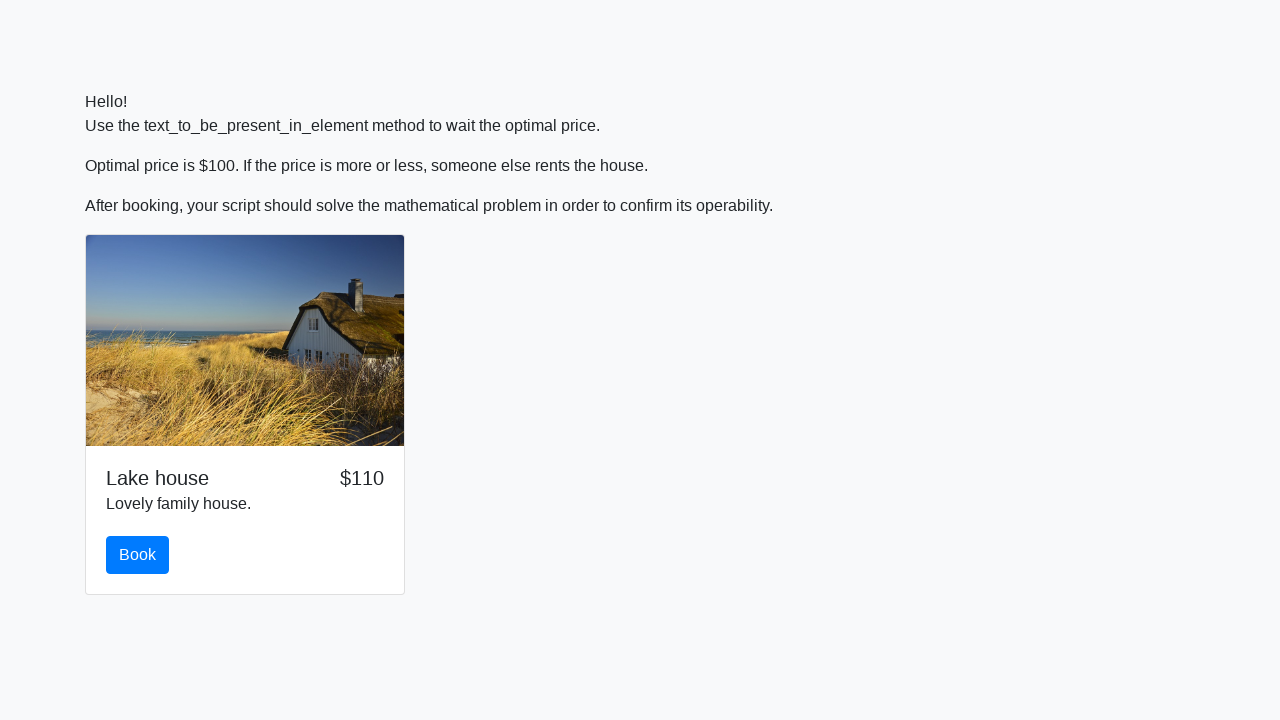

Waited 100ms for price to update
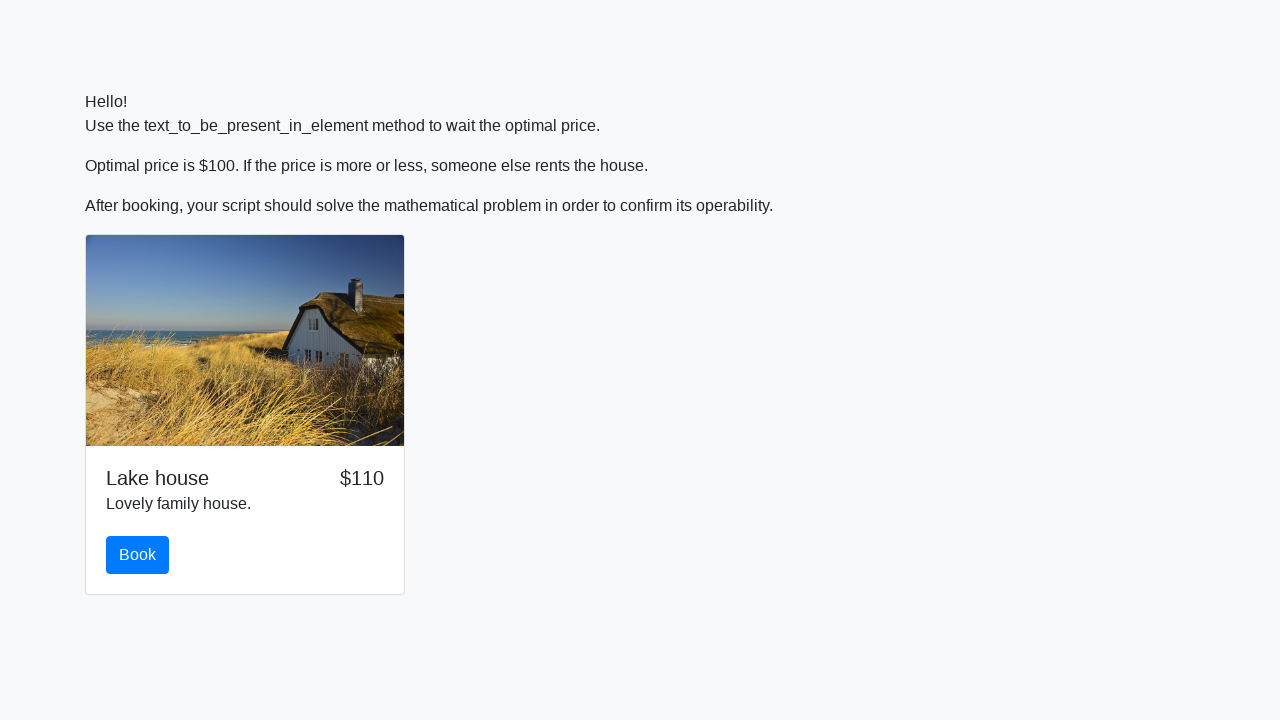

Retrieved current price text
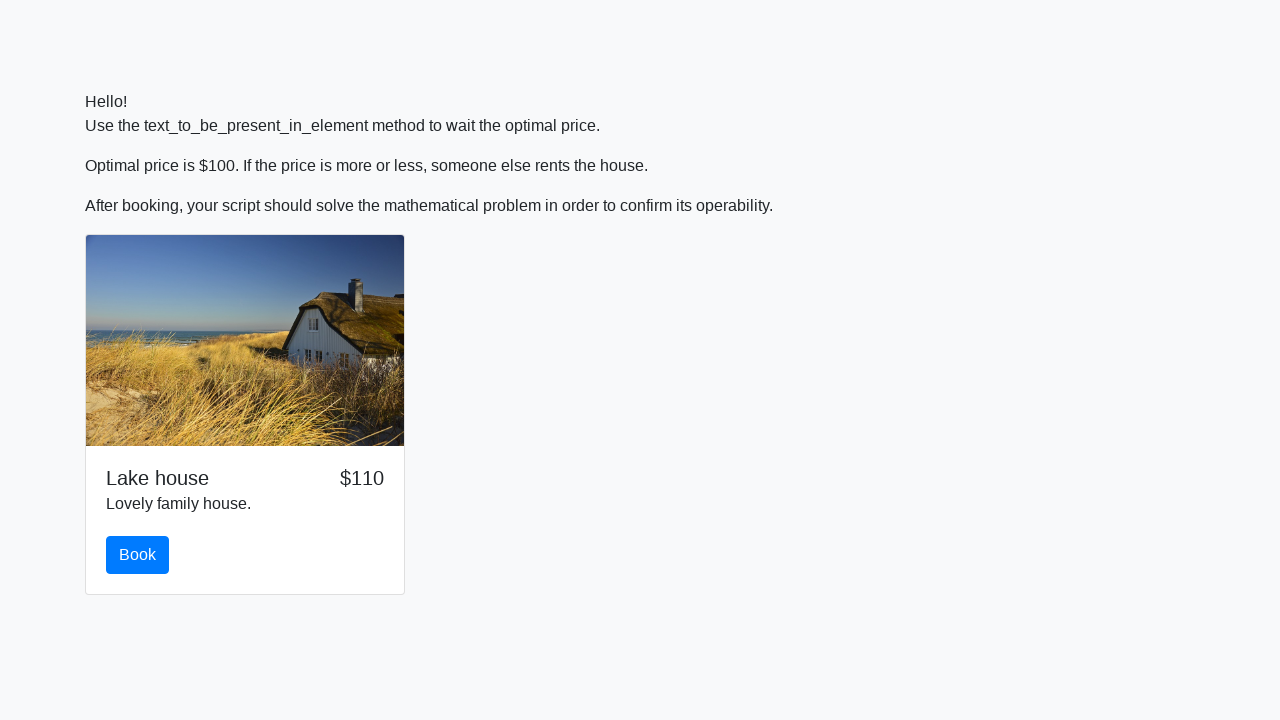

Waited 100ms for price to update
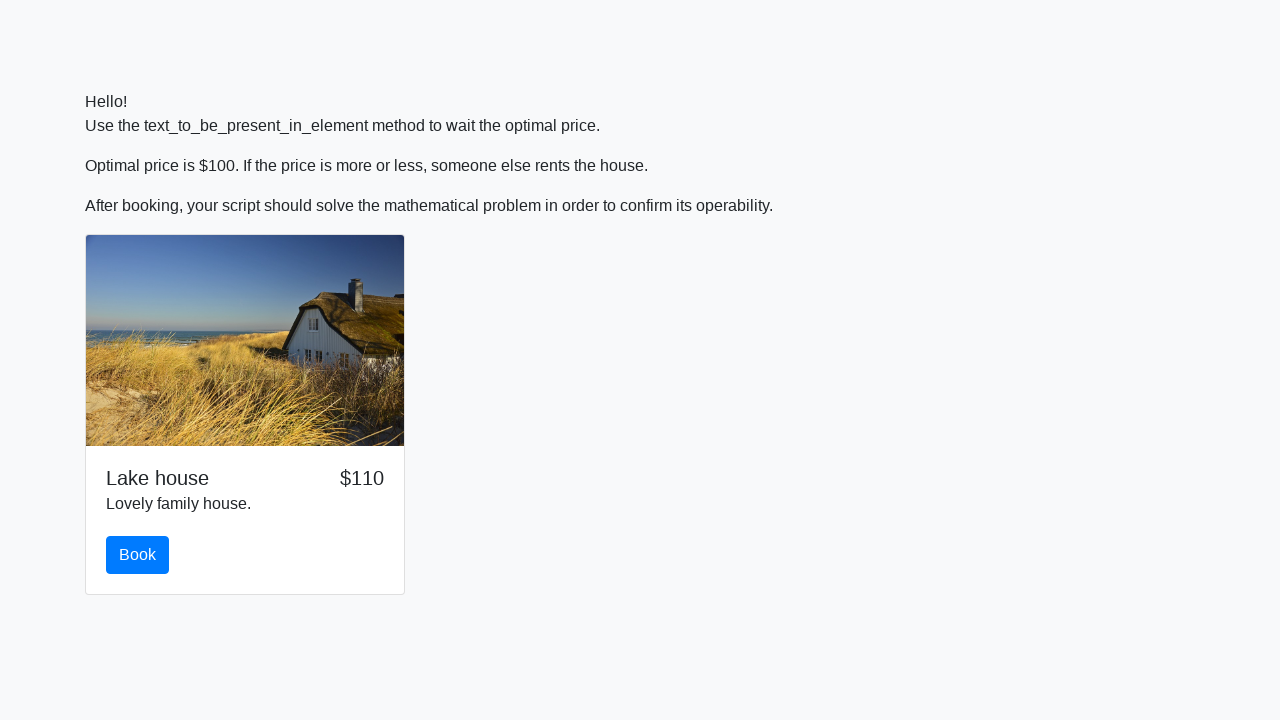

Retrieved current price text
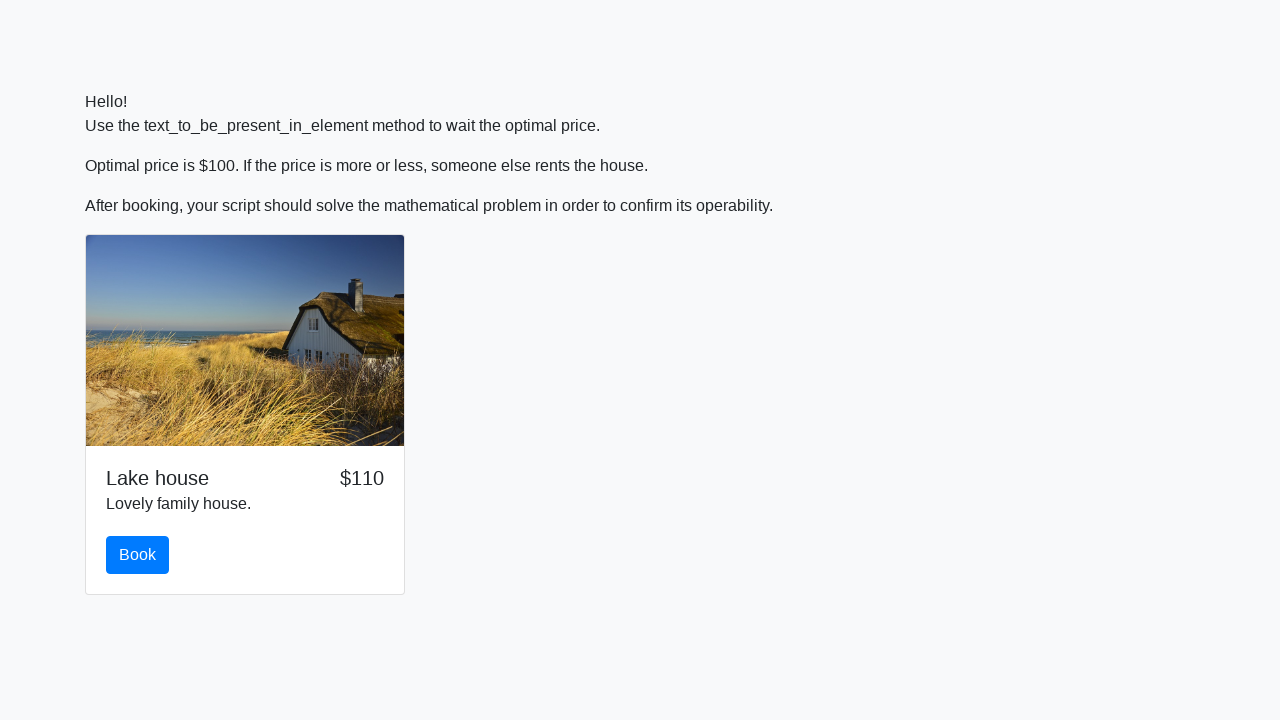

Waited 100ms for price to update
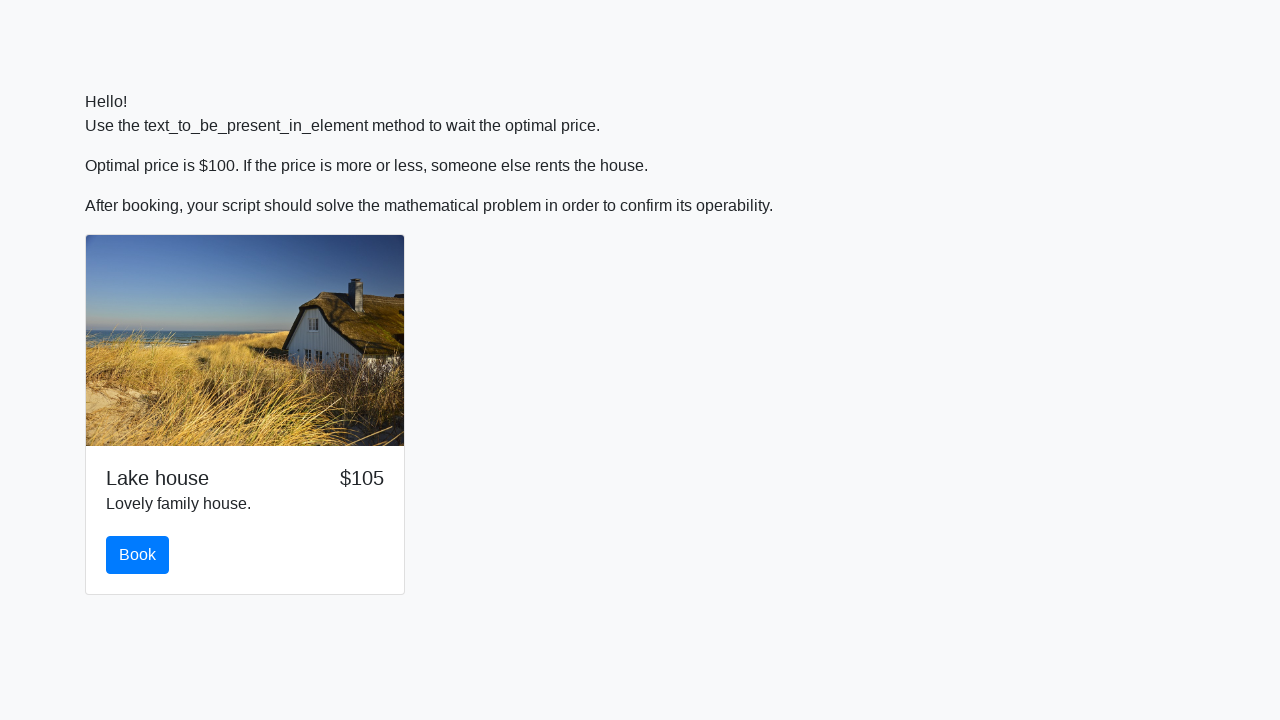

Retrieved current price text
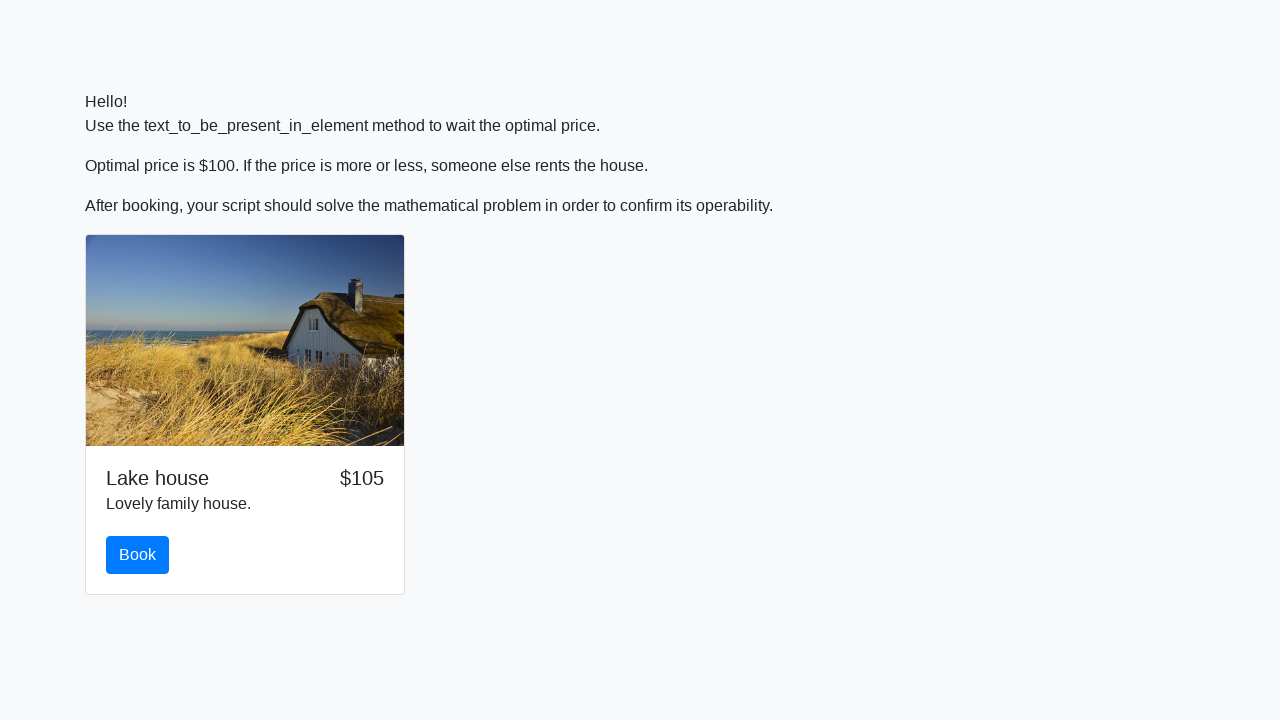

Waited 100ms for price to update
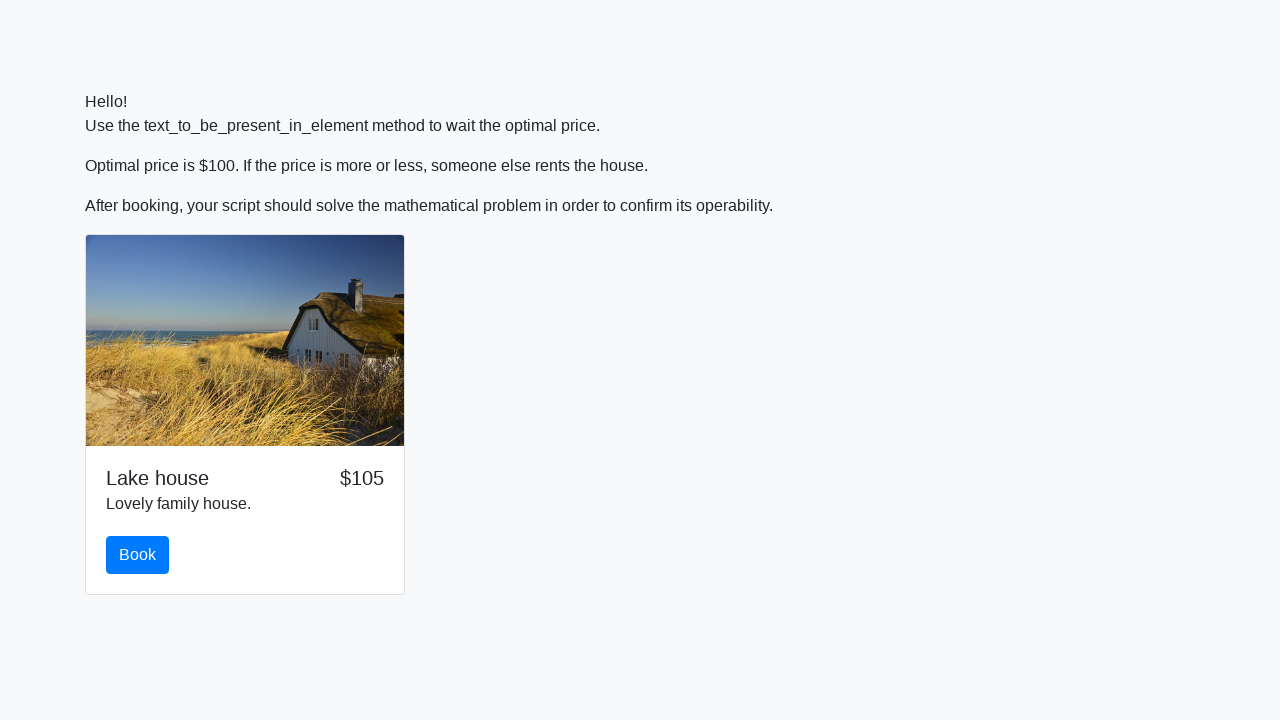

Retrieved current price text
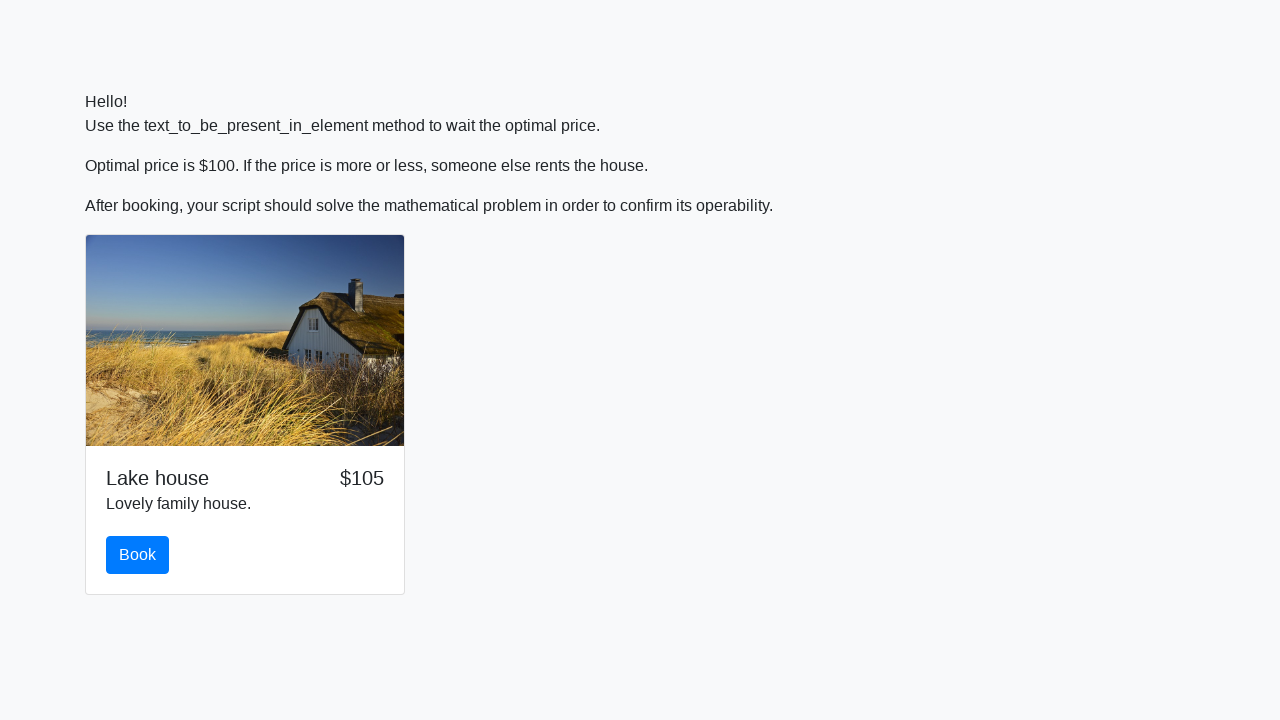

Waited 100ms for price to update
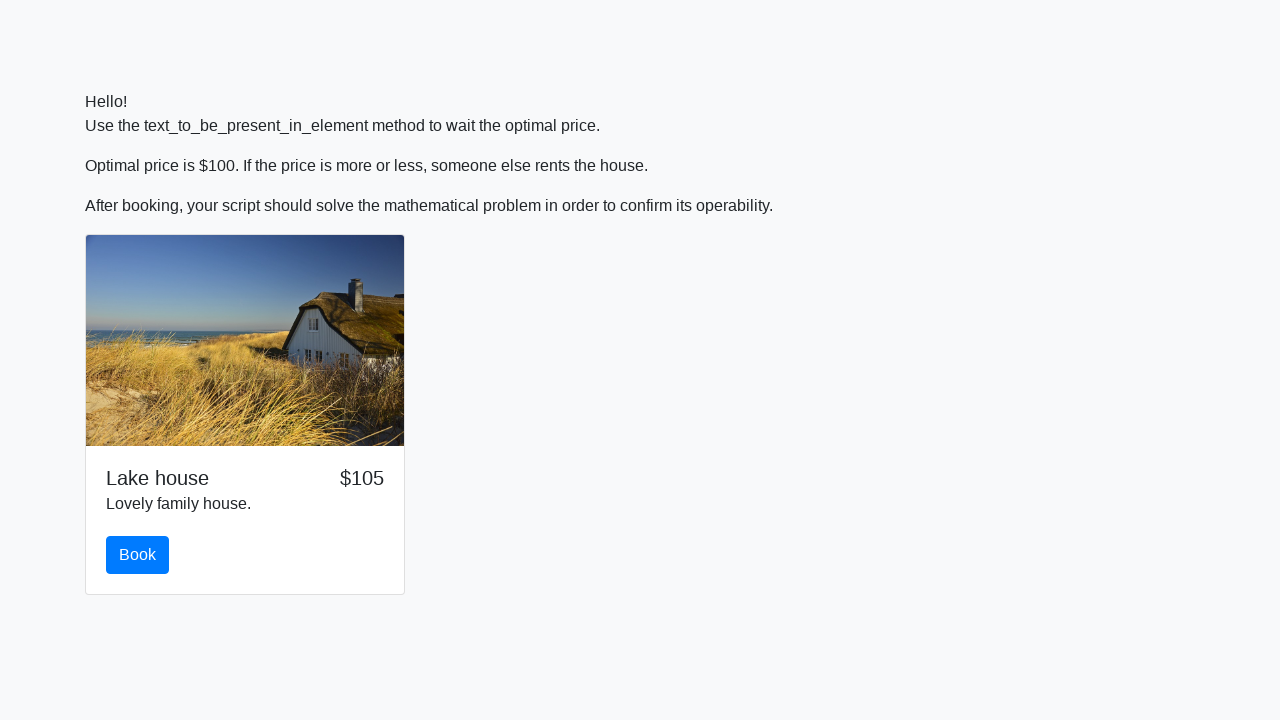

Retrieved current price text
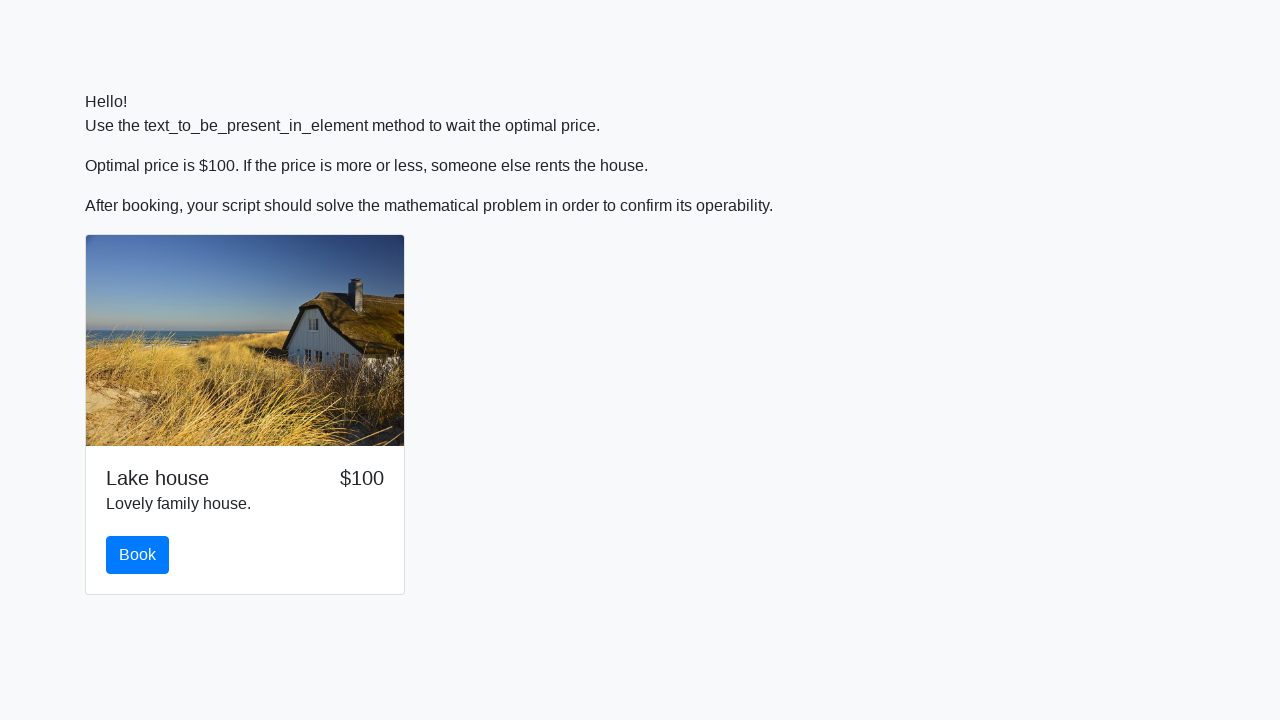

Waited 100ms for price to update
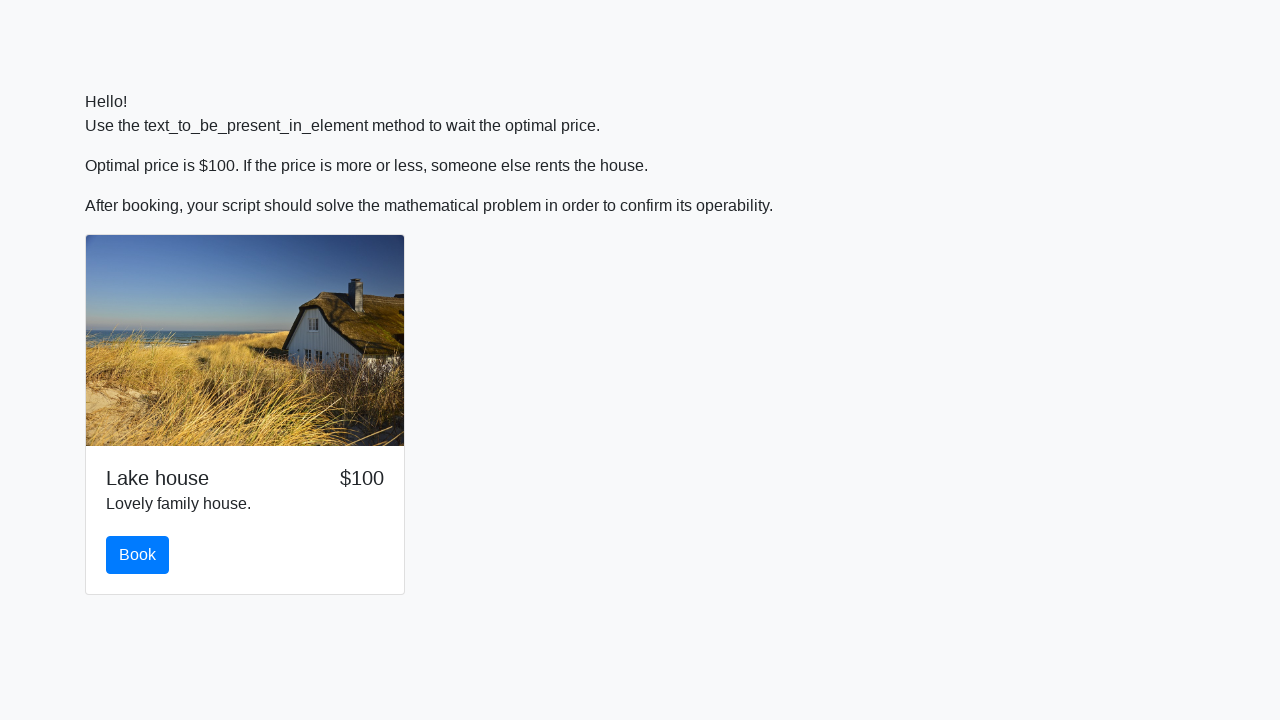

Retrieved current price text
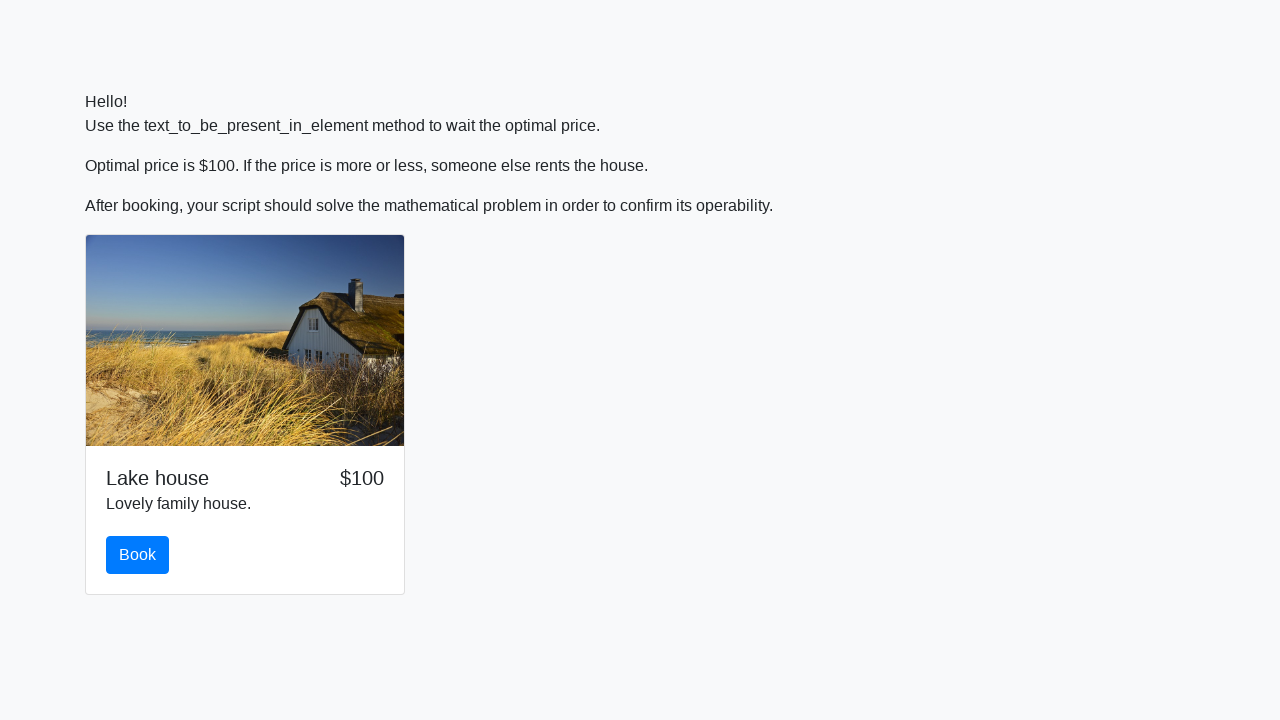

Price reached $100, breaking from loop
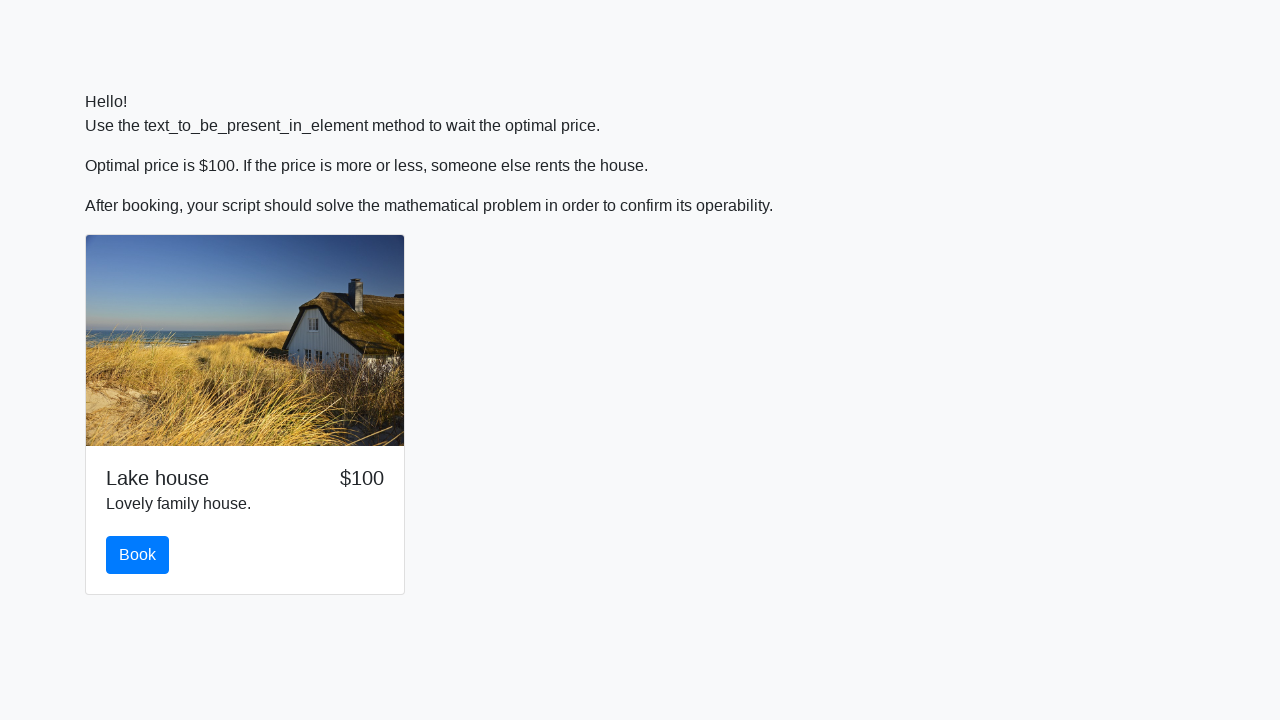

Clicked the button when price reached $100 at (138, 555) on xpath=//button
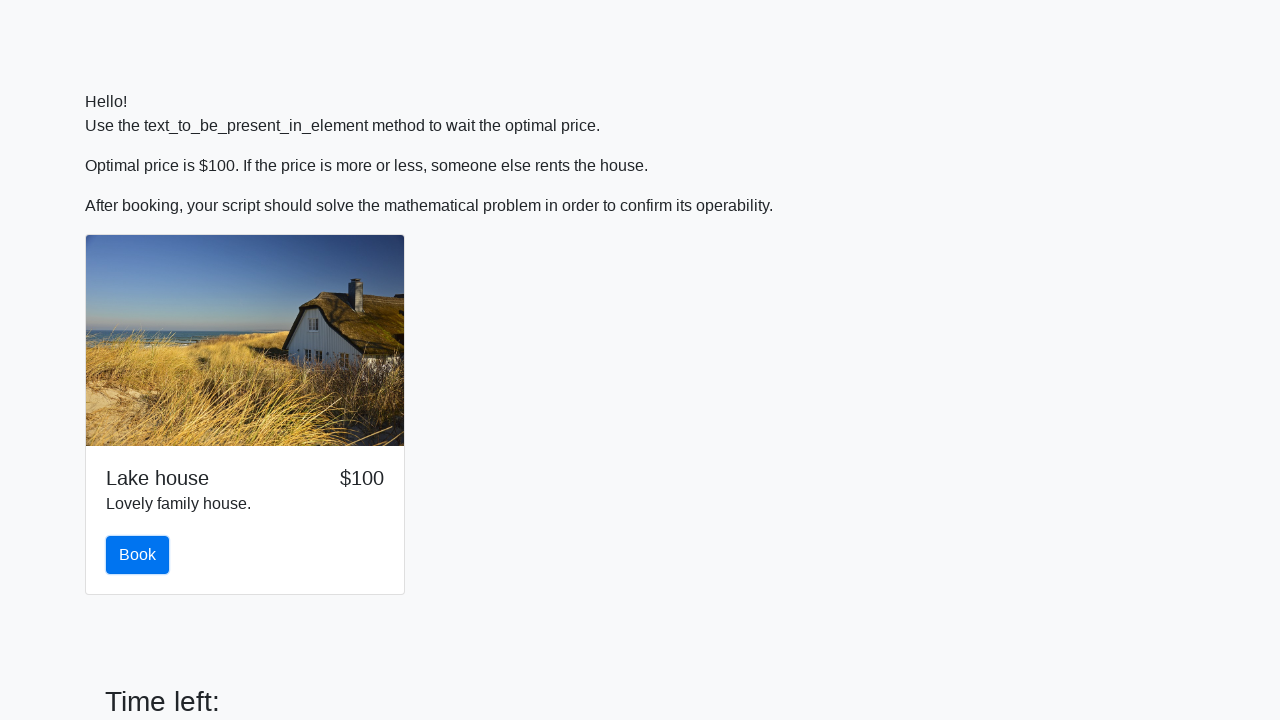

Retrieved the input value for mathematical calculation
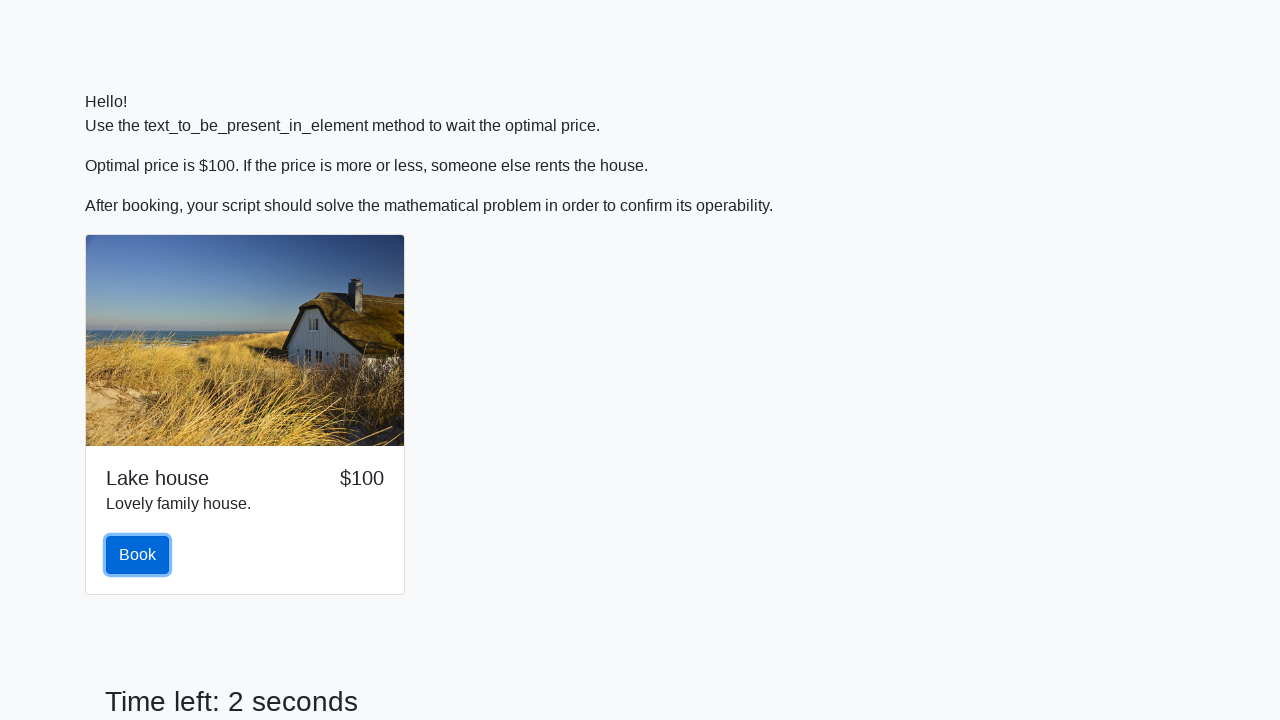

Calculated the answer: 0.39398443866540417
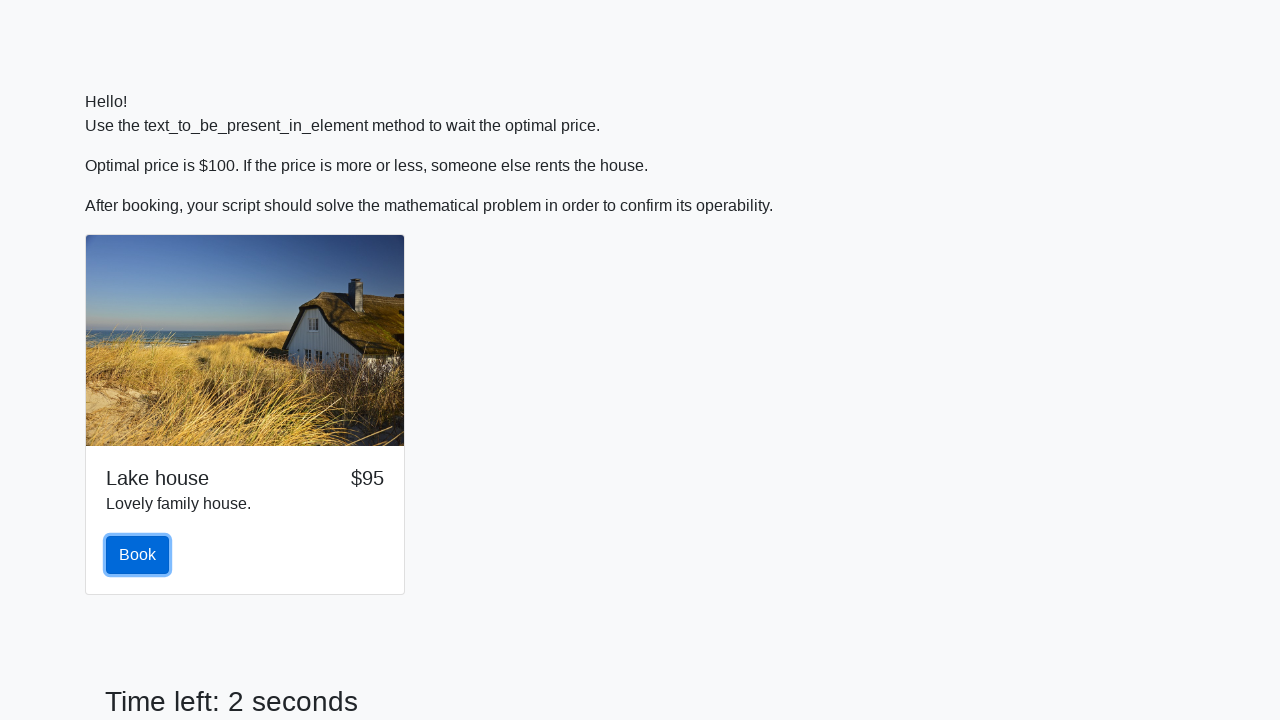

Filled in the answer field with the calculated value on .form-control
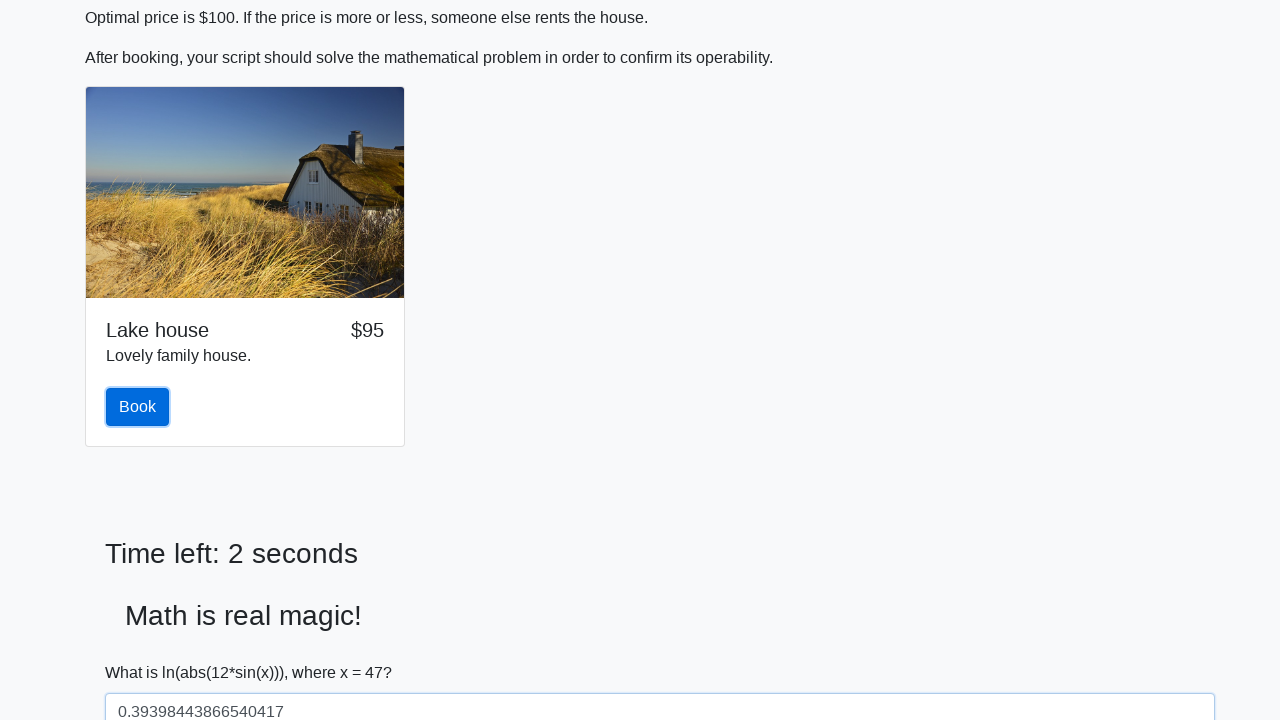

Clicked the solve button to submit the answer at (143, 651) on #solve
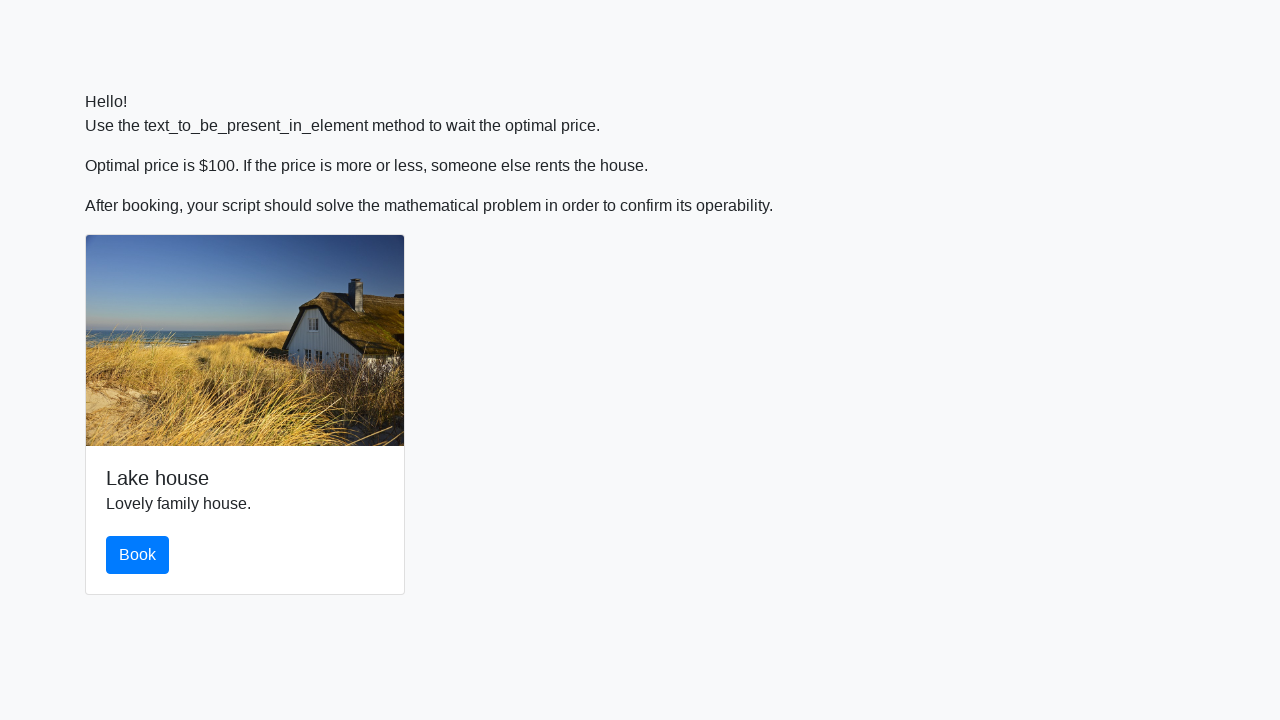

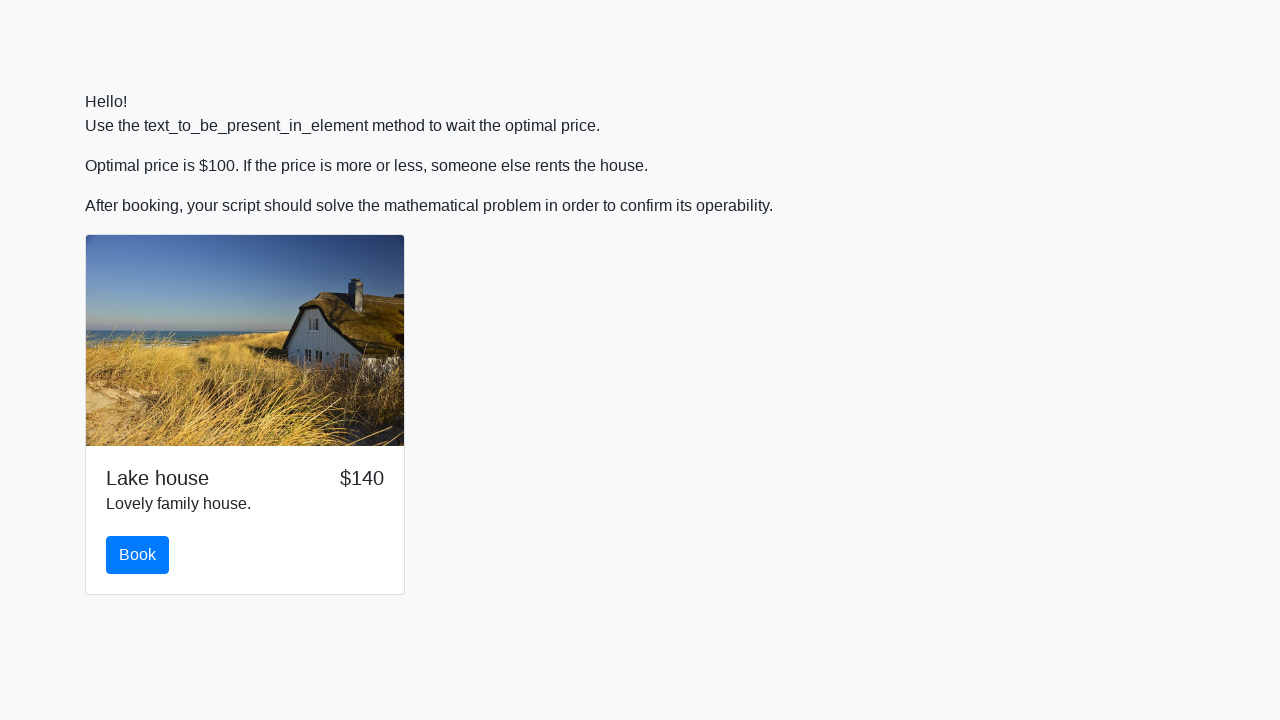